Tests filtering to display only completed items and then all items

Starting URL: https://demo.playwright.dev/todomvc

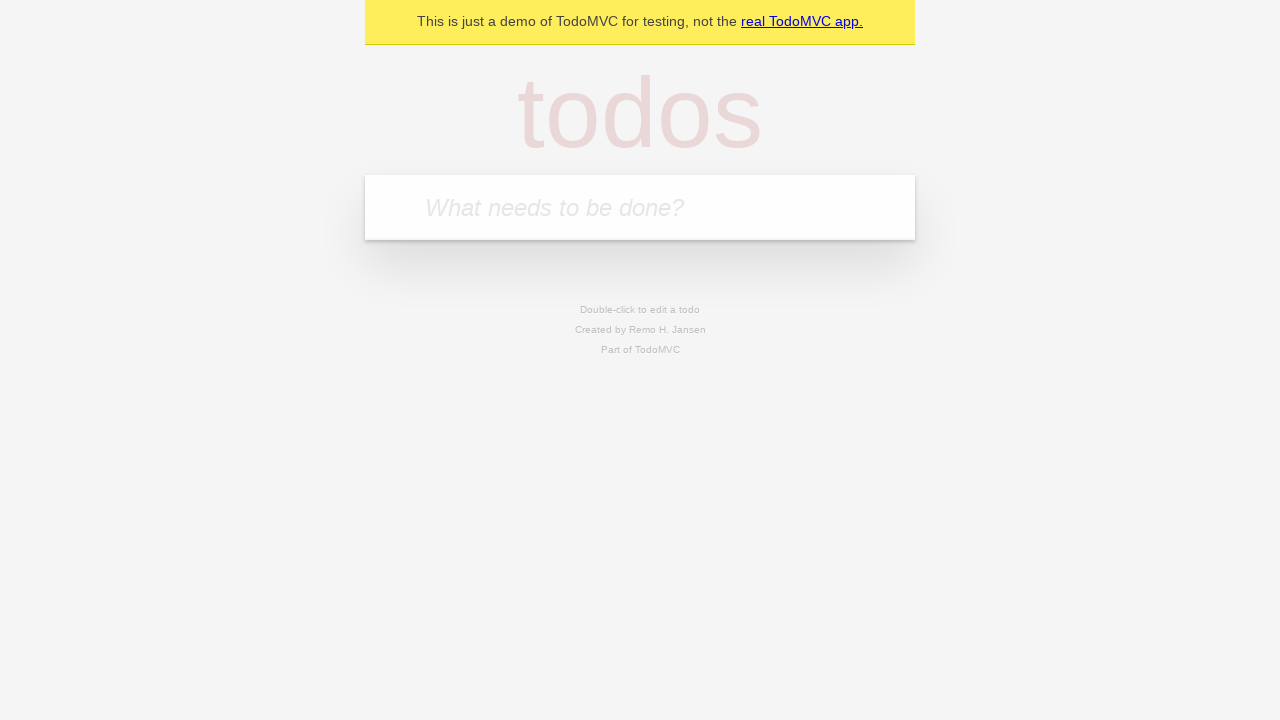

Filled todo input with 'buy some cheese' on internal:attr=[placeholder="What needs to be done?"i]
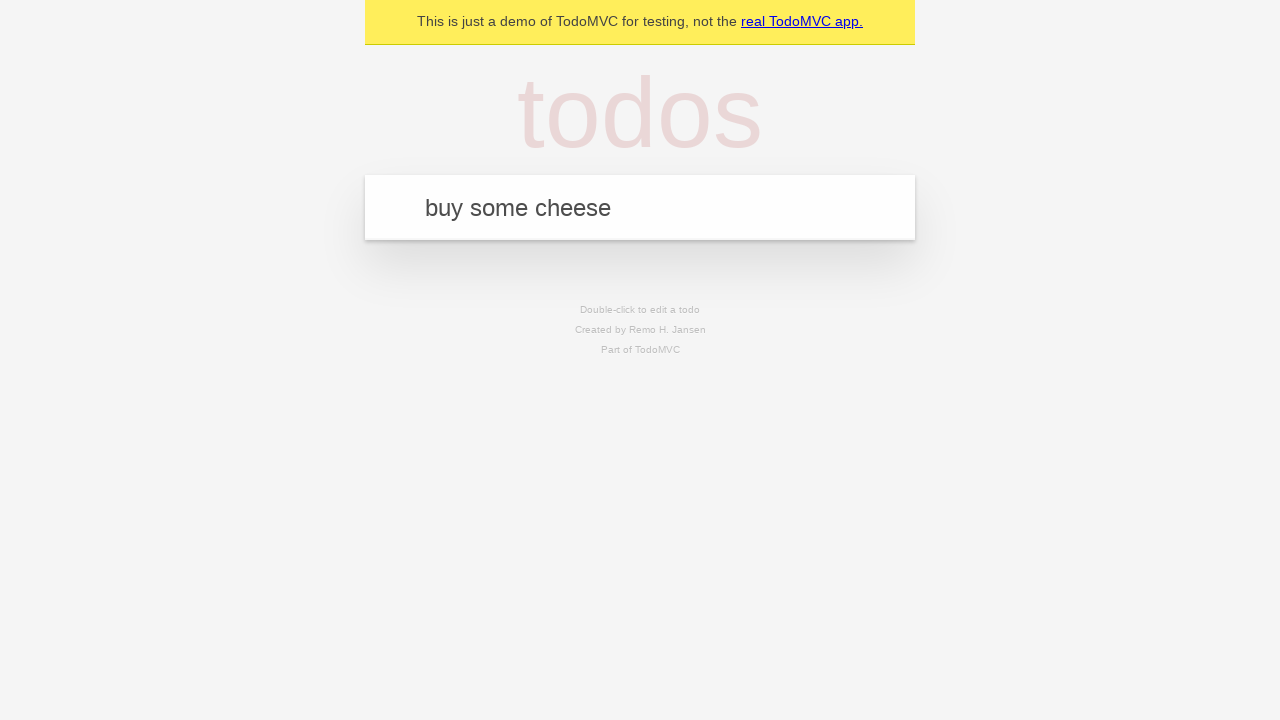

Pressed Enter to create first todo on internal:attr=[placeholder="What needs to be done?"i]
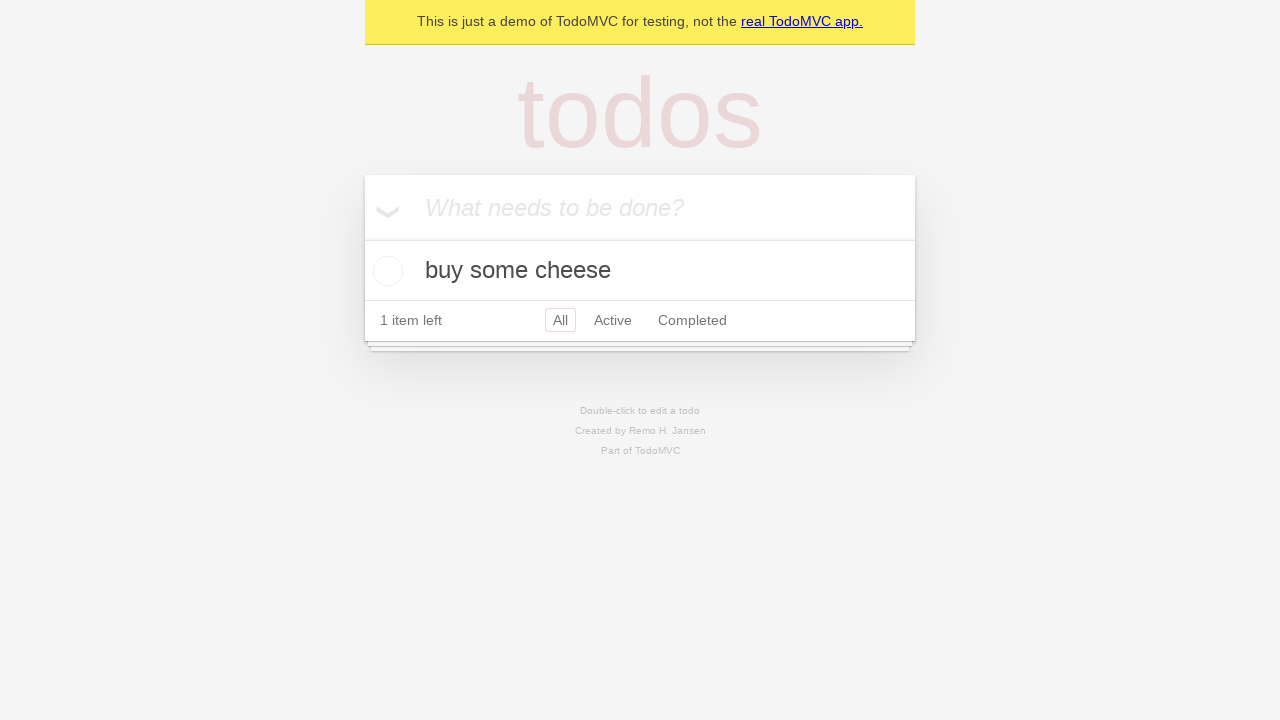

Filled todo input with 'feed the cat' on internal:attr=[placeholder="What needs to be done?"i]
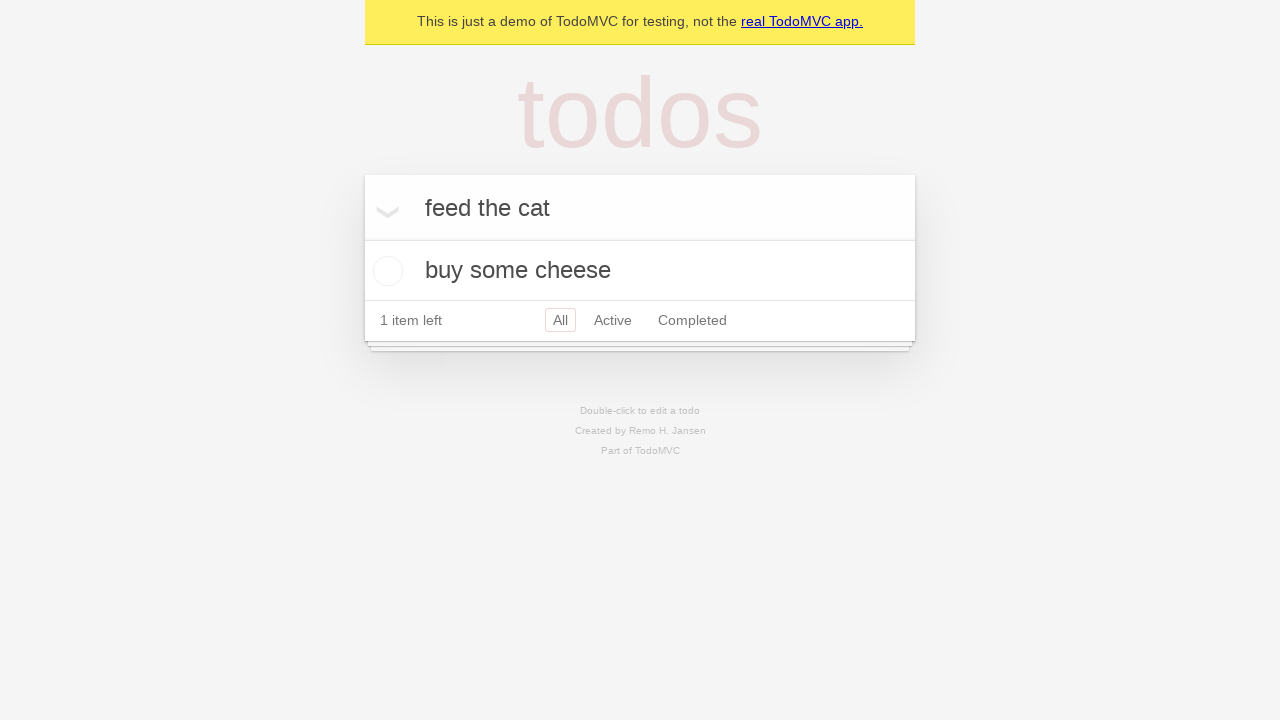

Pressed Enter to create second todo on internal:attr=[placeholder="What needs to be done?"i]
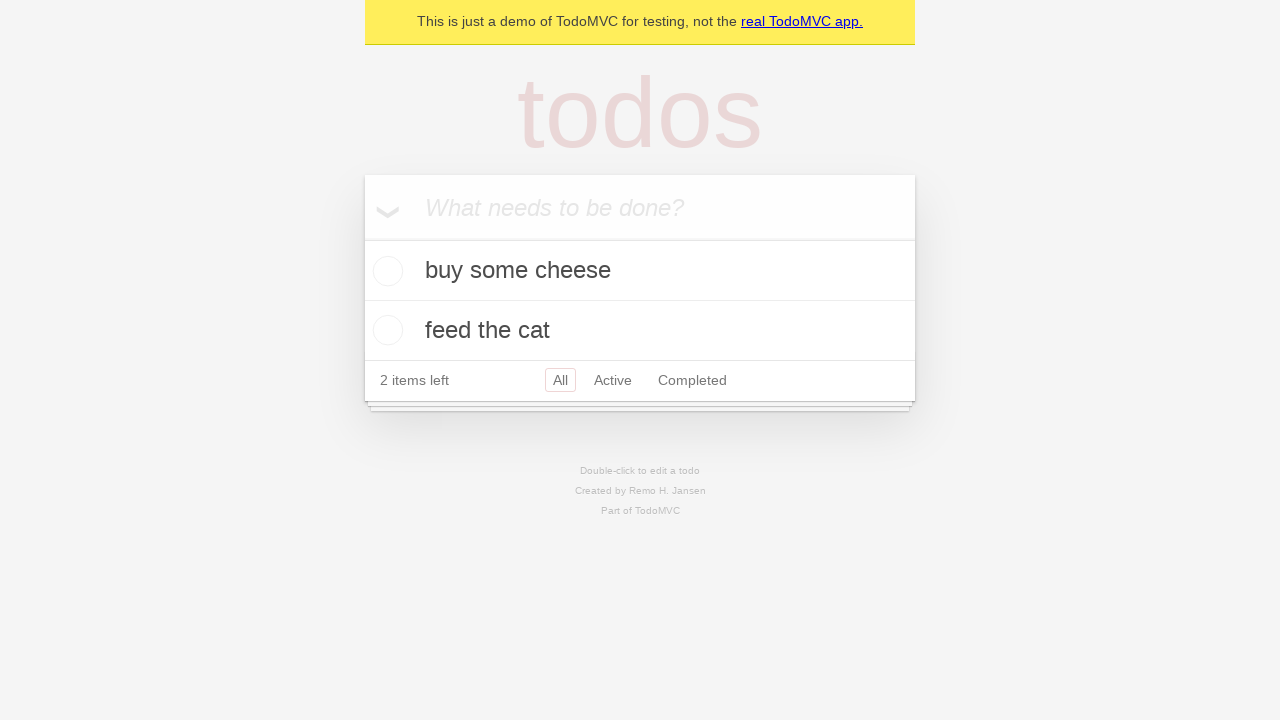

Filled todo input with 'book a doctors appointment' on internal:attr=[placeholder="What needs to be done?"i]
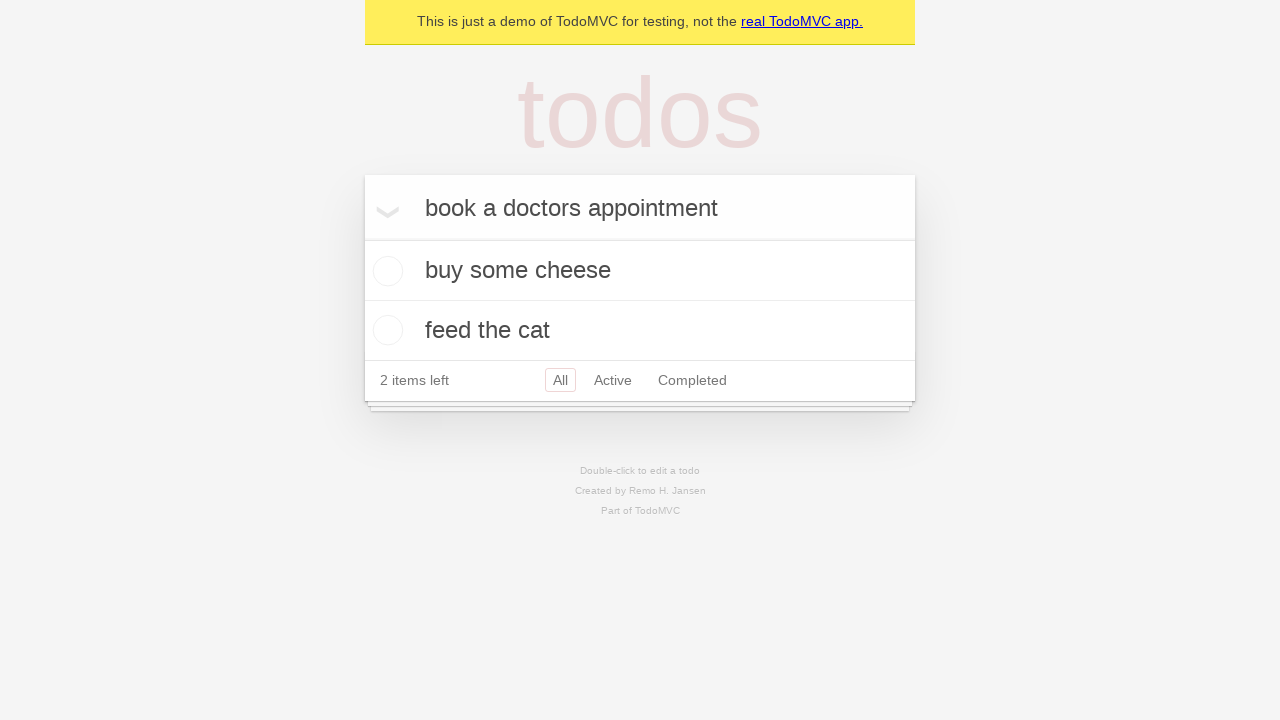

Pressed Enter to create third todo on internal:attr=[placeholder="What needs to be done?"i]
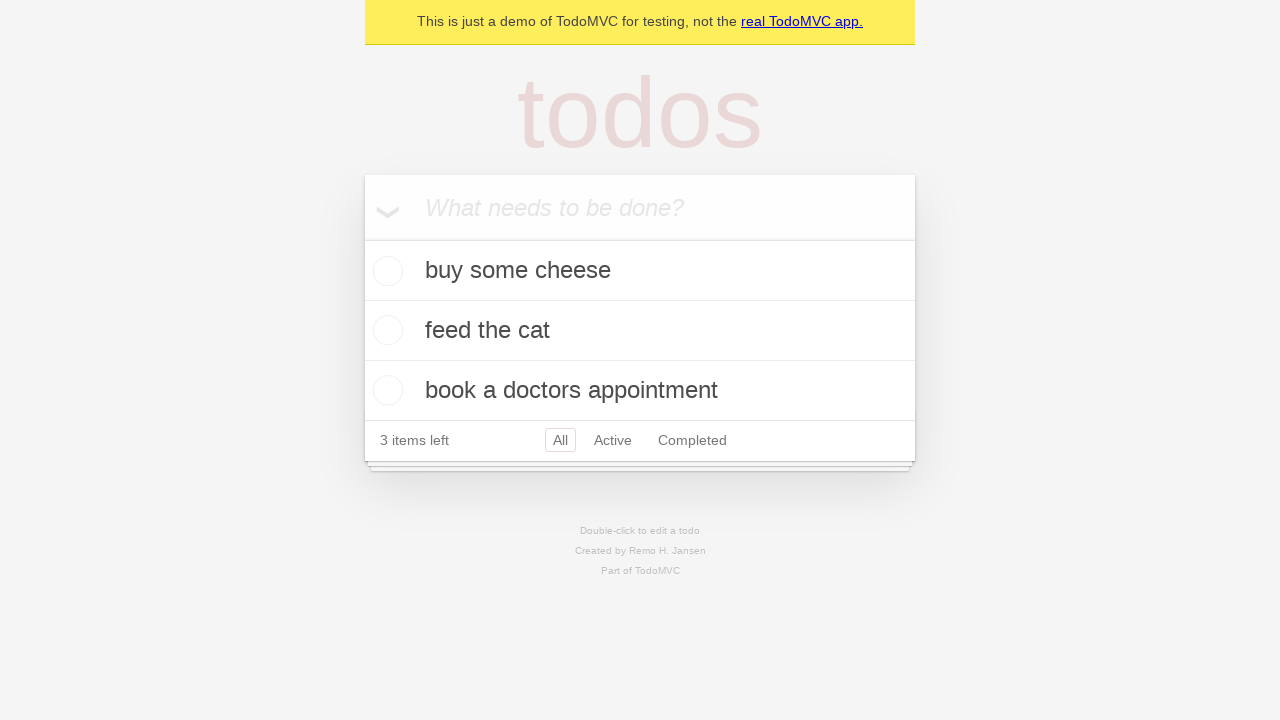

Checked the second todo item checkbox at (385, 330) on internal:testid=[data-testid="todo-item"s] >> nth=1 >> internal:role=checkbox
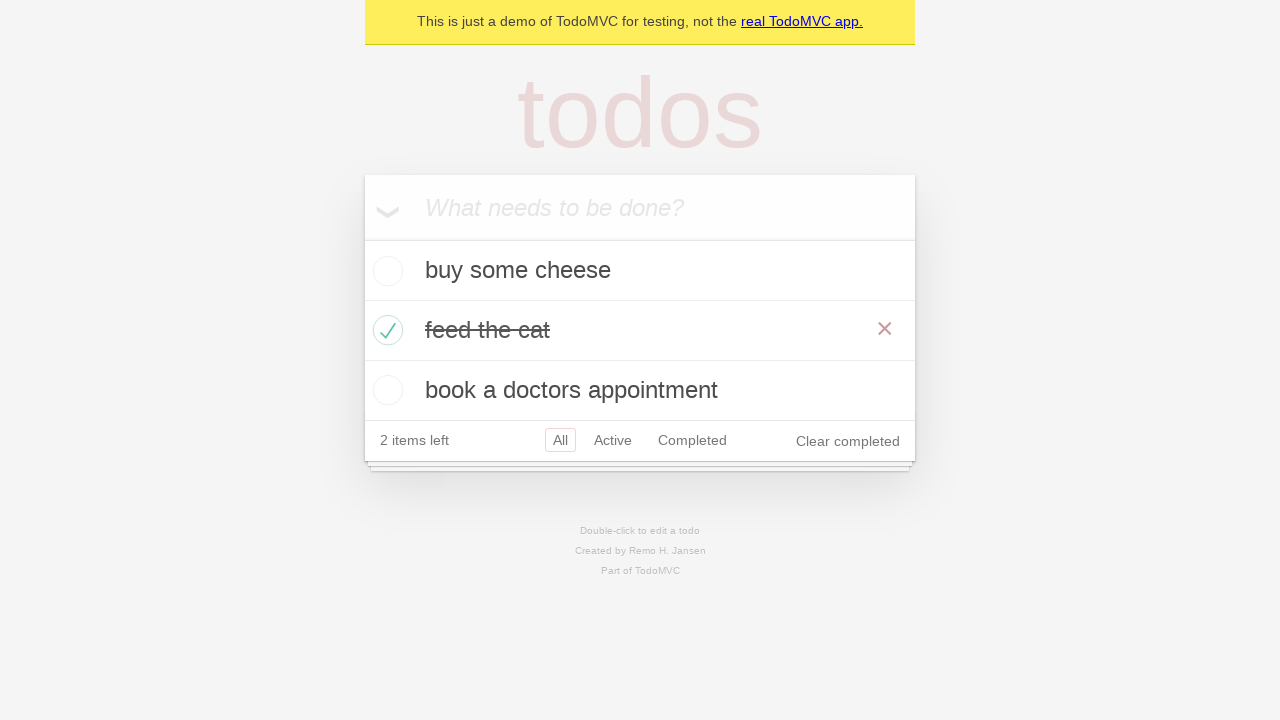

Clicked Completed filter to display only completed items at (692, 440) on internal:role=link[name="Completed"i]
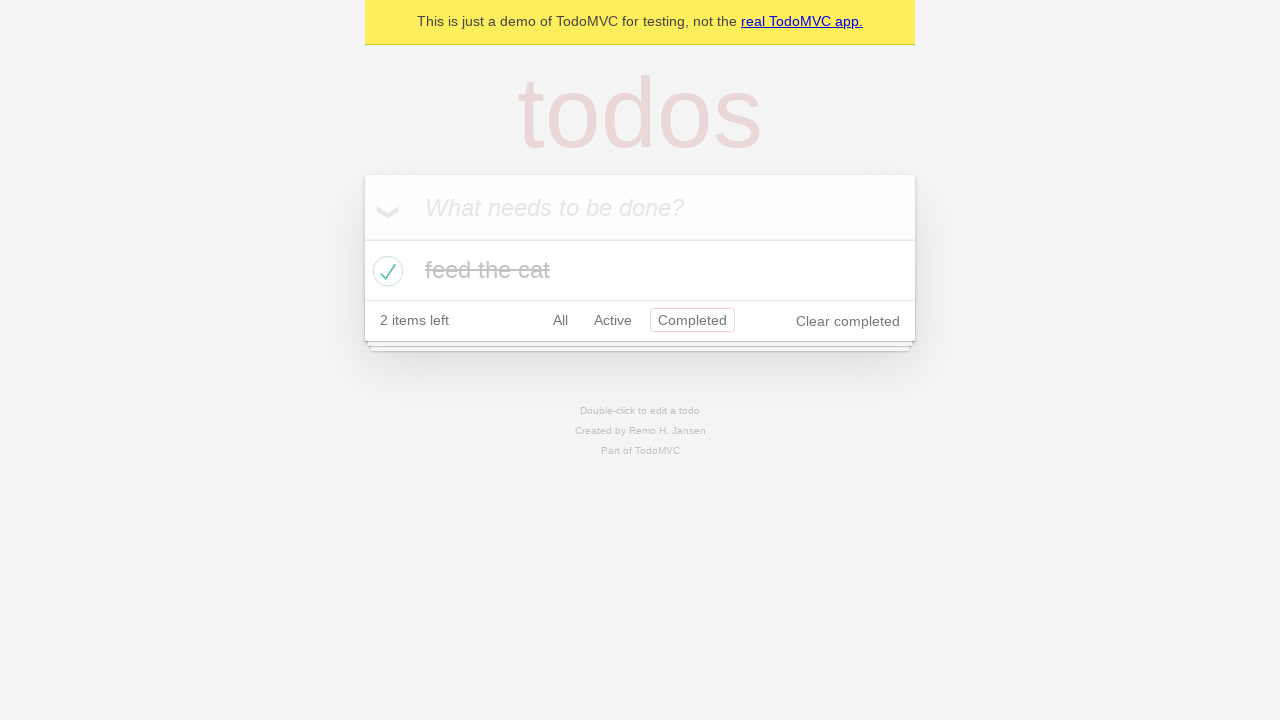

Clicked All filter to display all items at (560, 320) on internal:role=link[name="All"i]
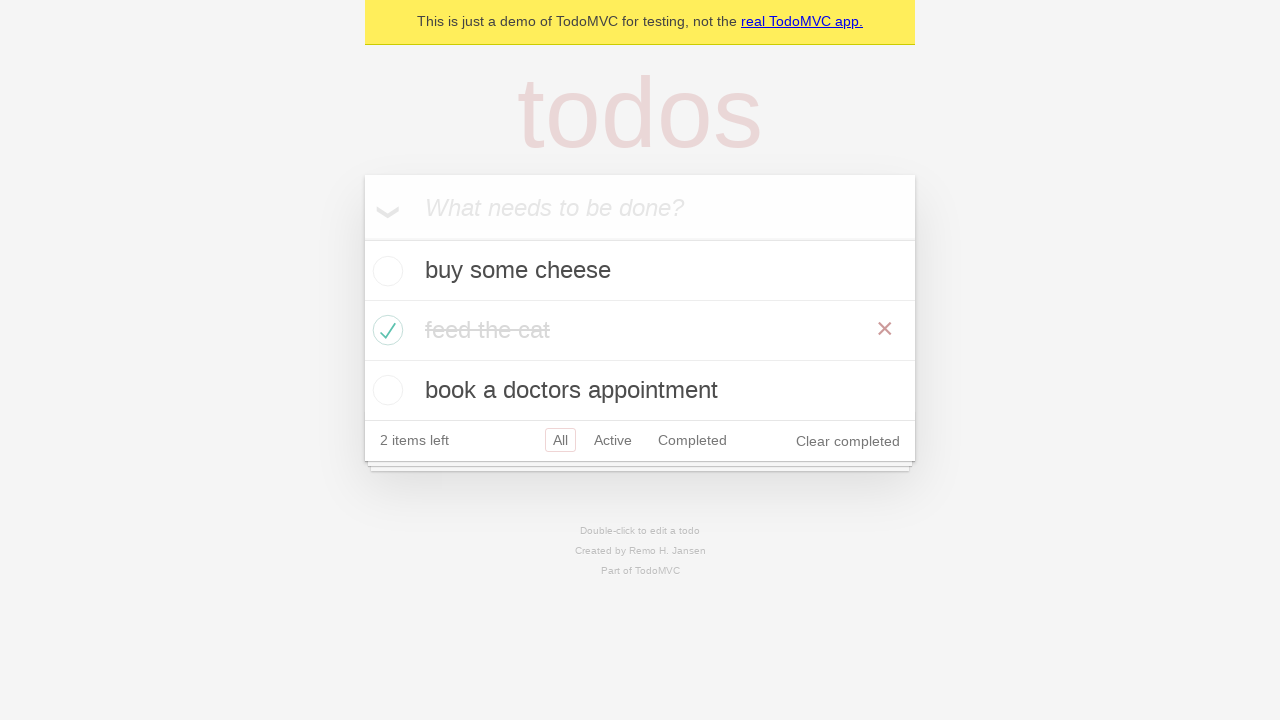

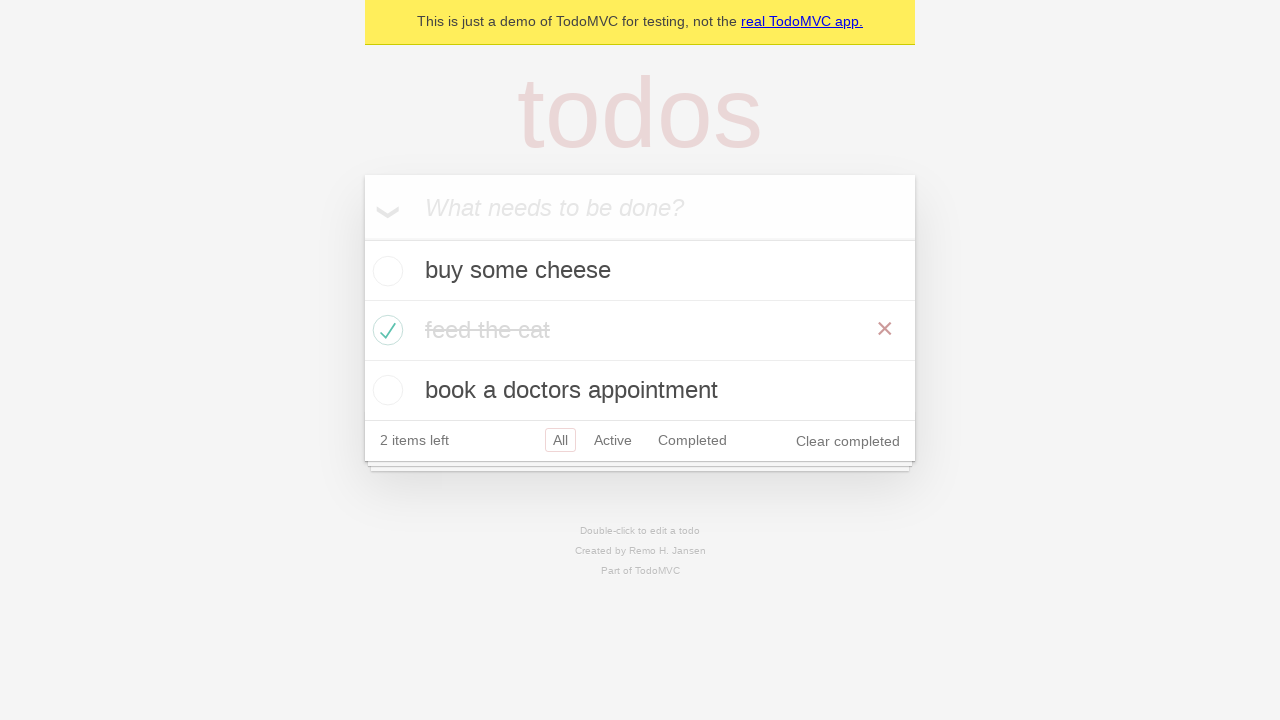